Fills out a multi-step form with personal information, selects experience level, and enters address details

Starting URL: https://galmatalon.github.io/tutorials/indexID.html

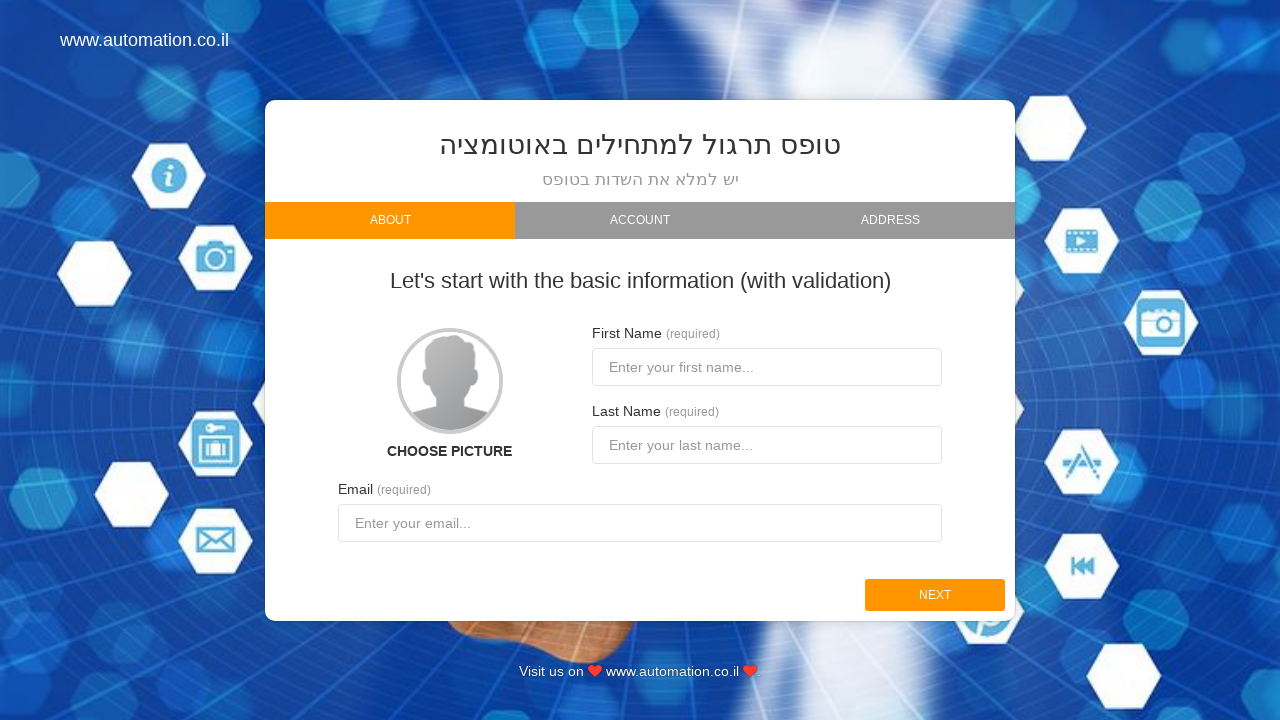

Filled first name field with 'Alex' on #firstname
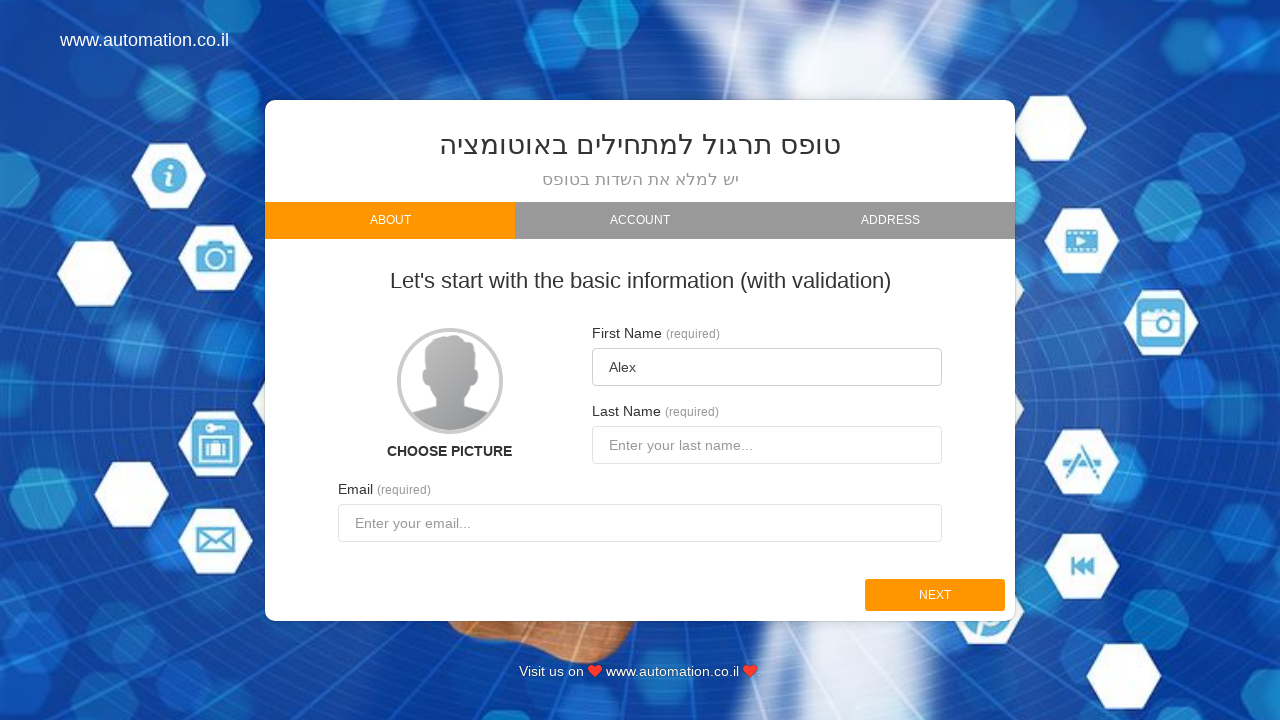

Filled last name field with 'Johnson' on #lastname
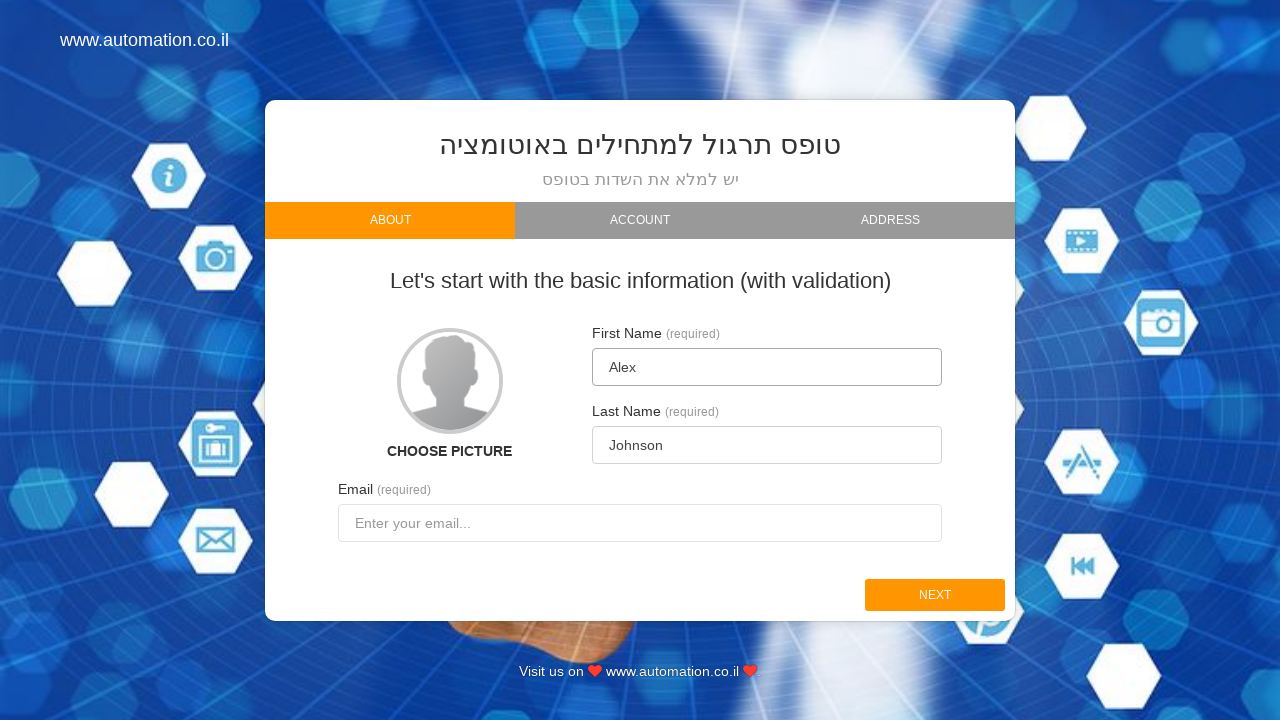

Filled email field with 'alex.johnson@example.com' on #email
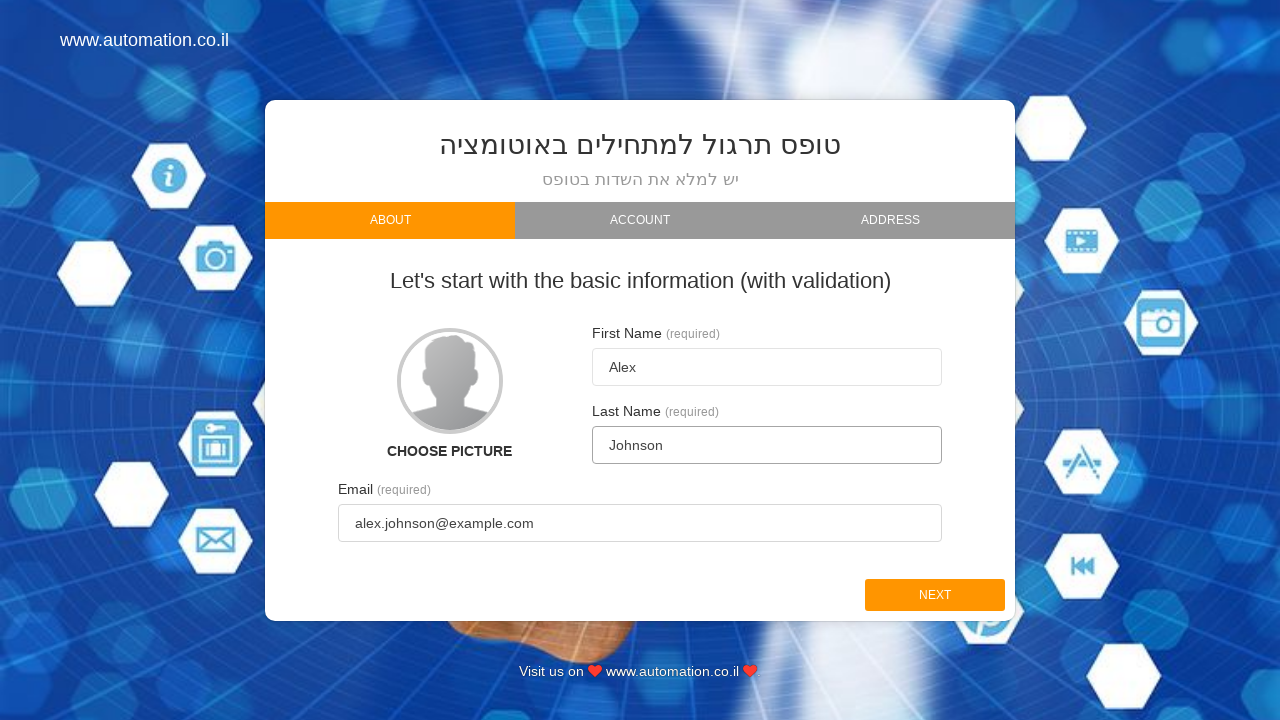

Clicked next button to proceed to step 2 at (935, 595) on #next
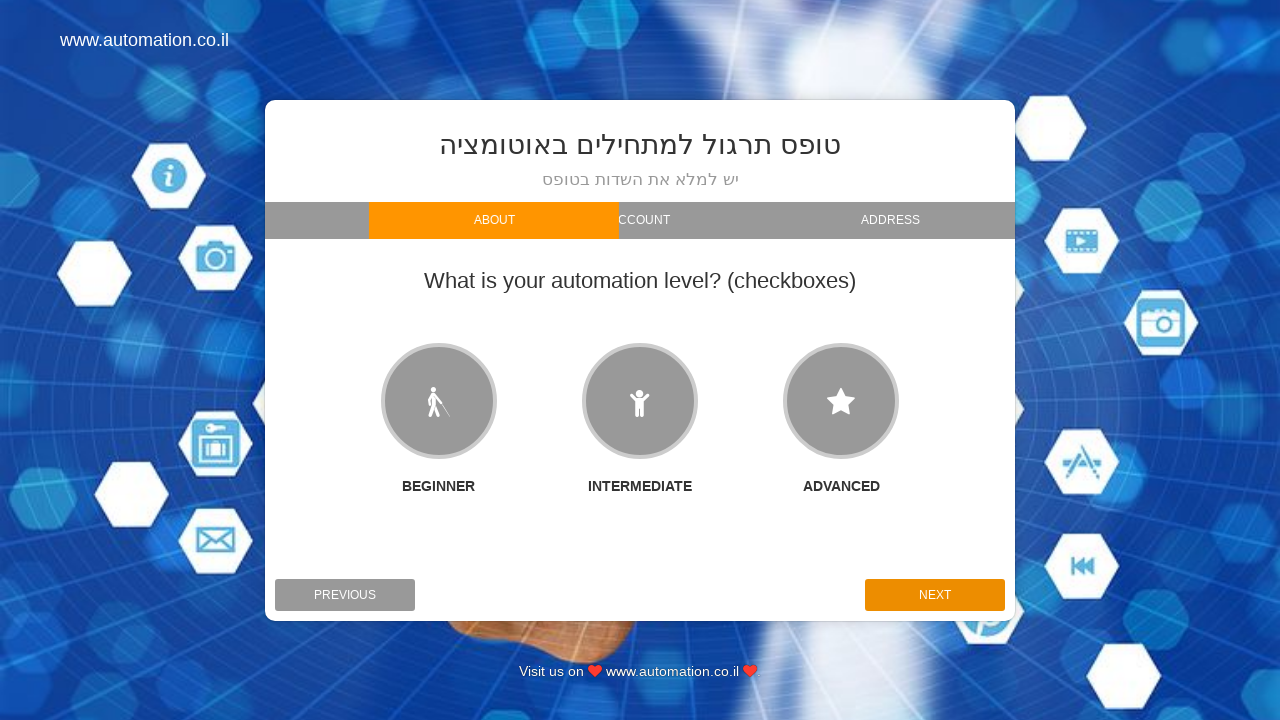

Selected 'Intermediate' experience level at (640, 401) on #Intermediate
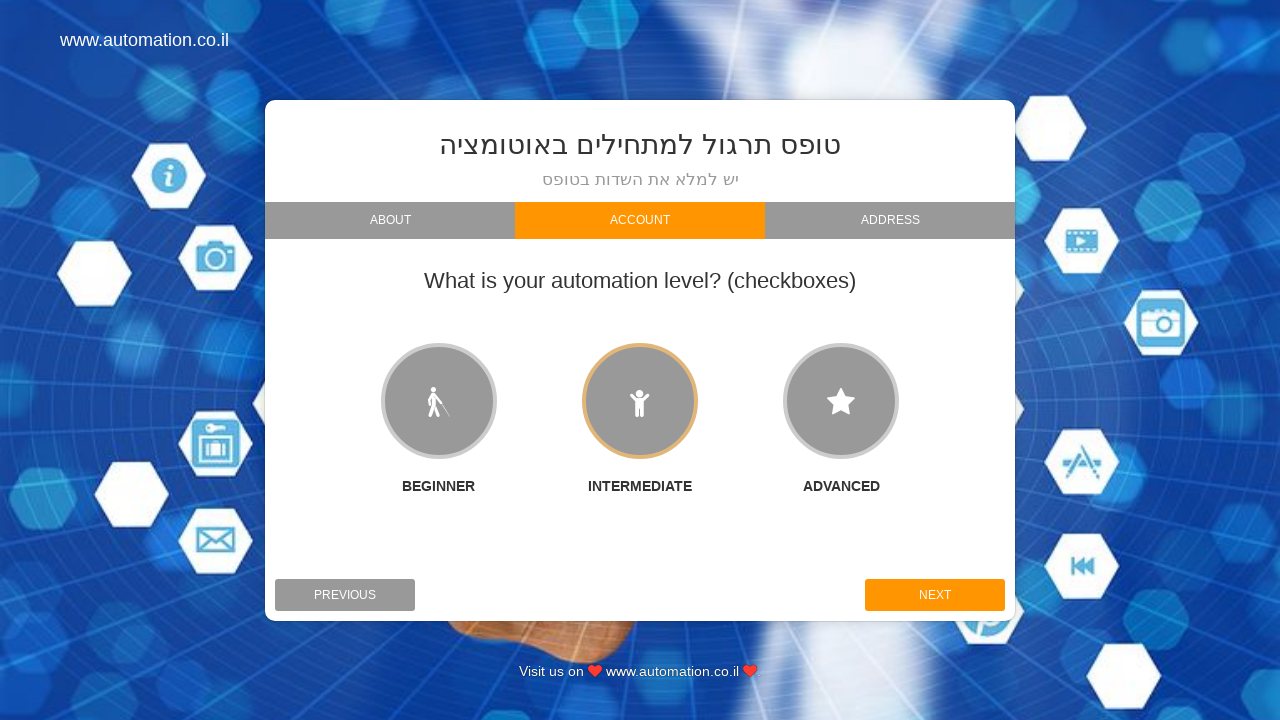

Clicked next button to proceed to step 3 at (935, 595) on #next
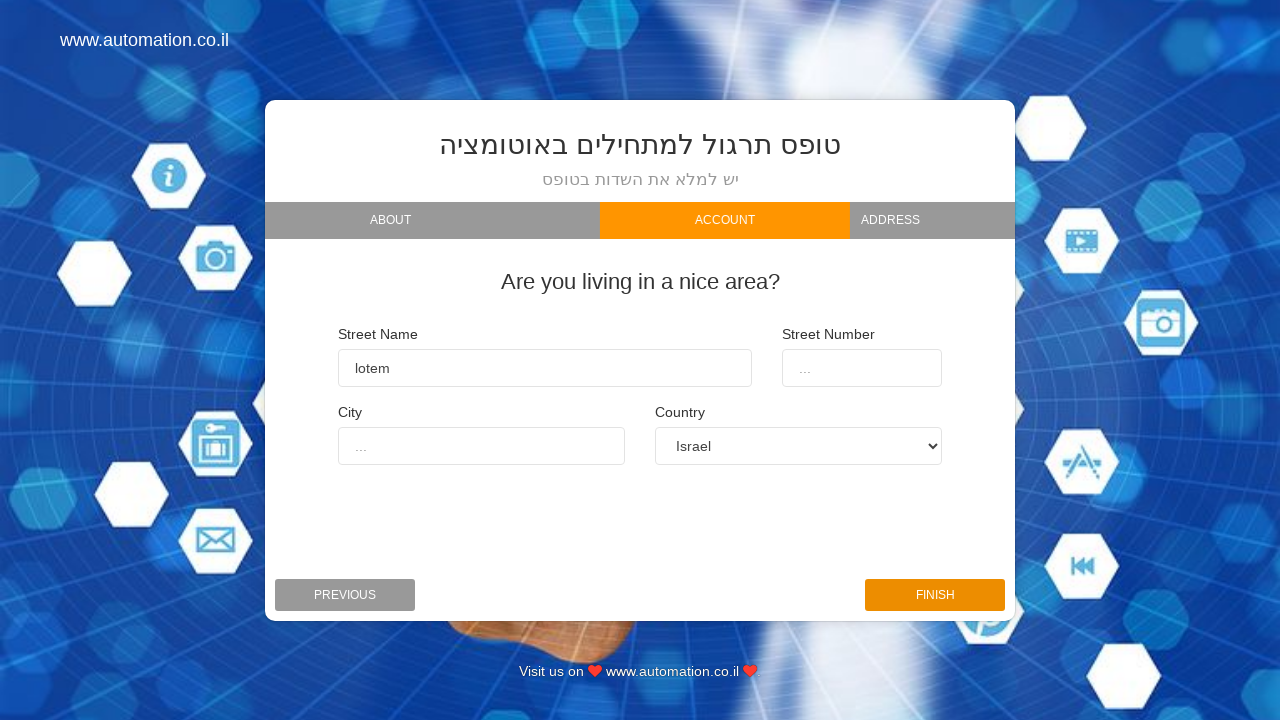

Cleared street name field on #streetname
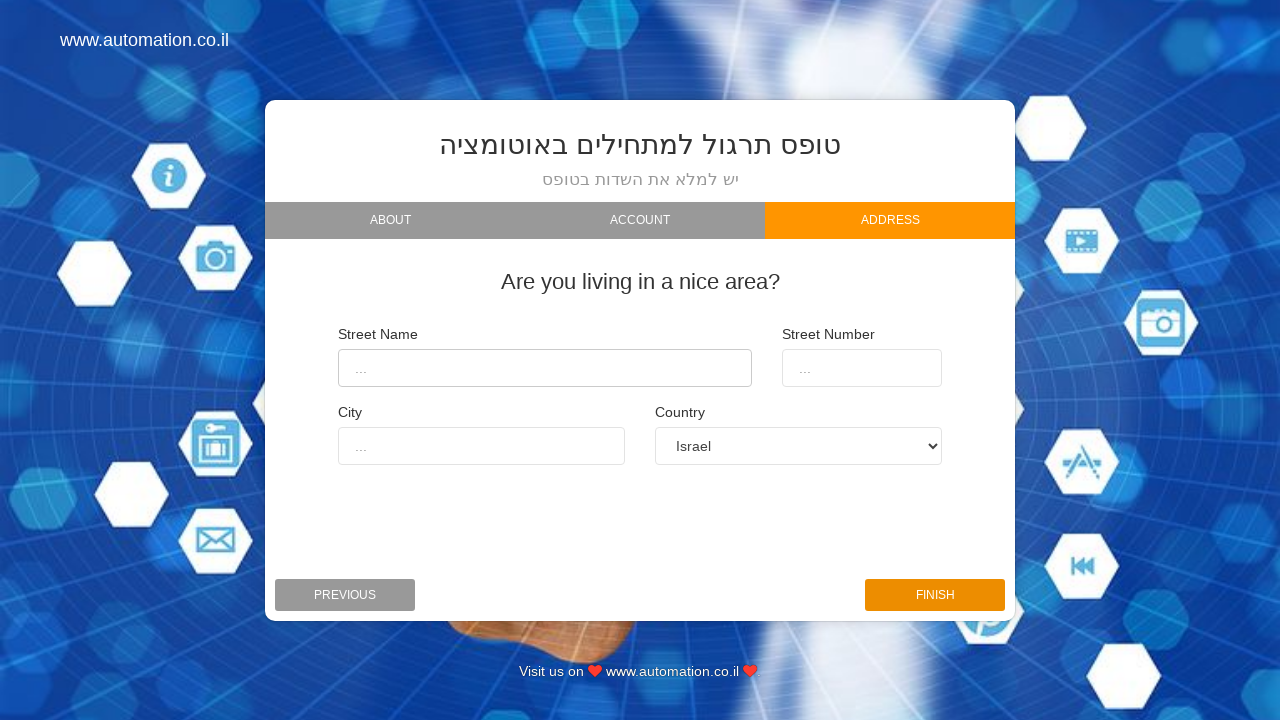

Filled street name field with 'Maple Avenue' on #streetname
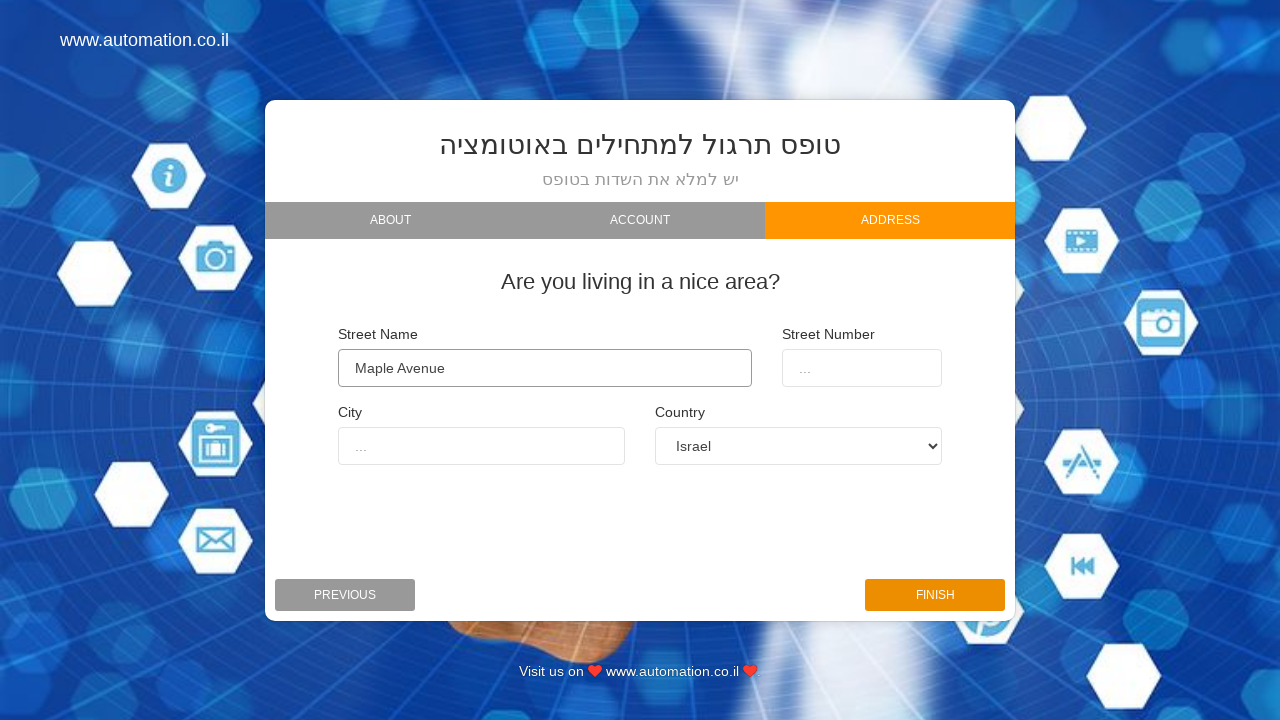

Filled street number field with '42' on #streetnumber
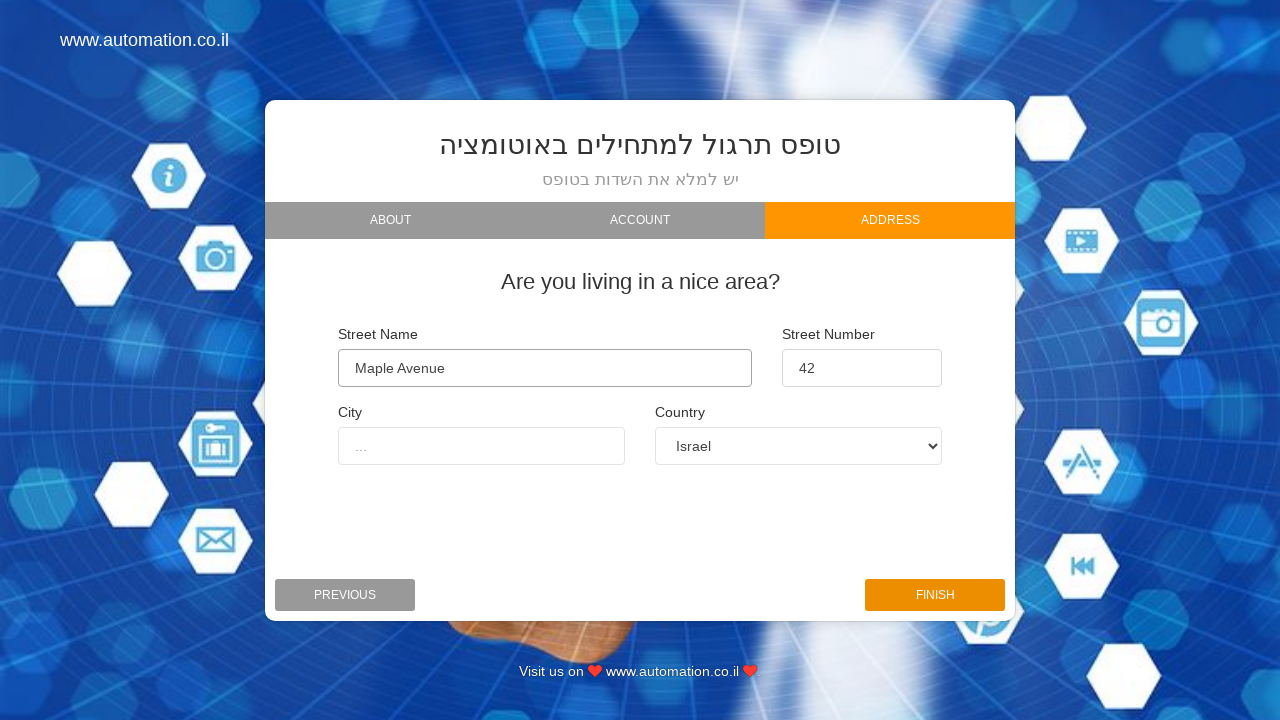

Filled city field with 'Springfield' on #city
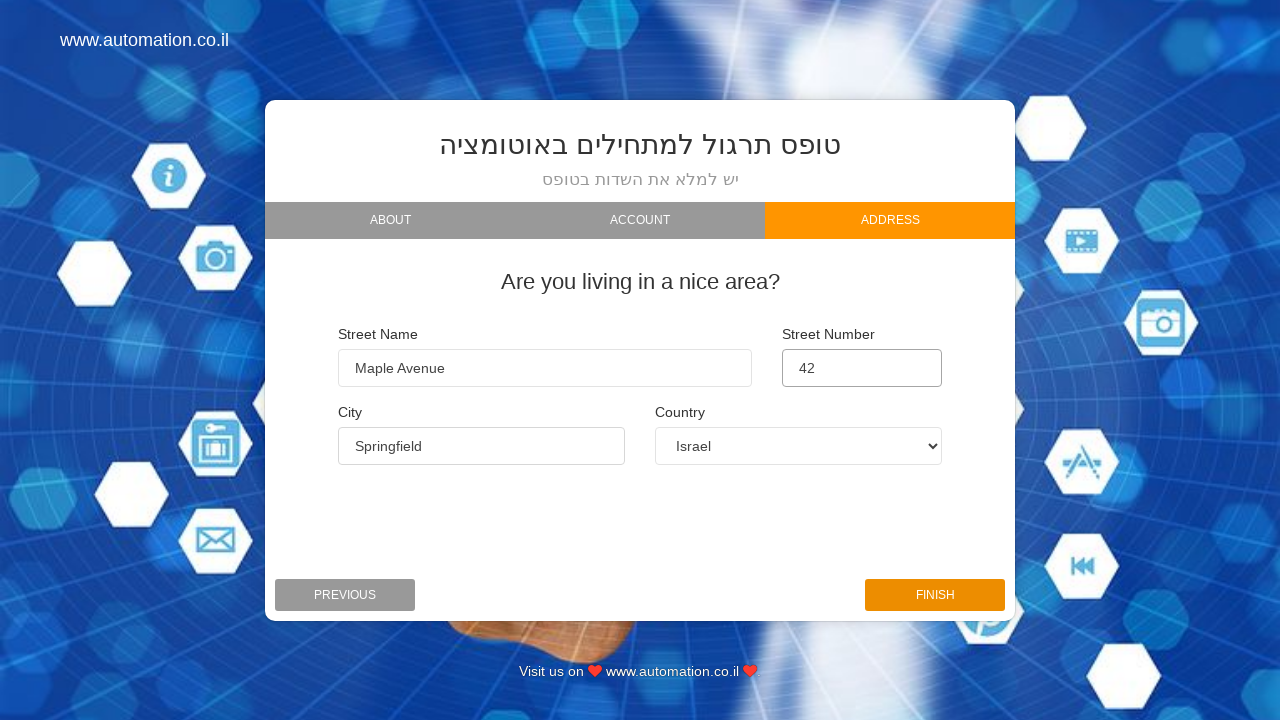

Selected 'Israel' from country dropdown on #country
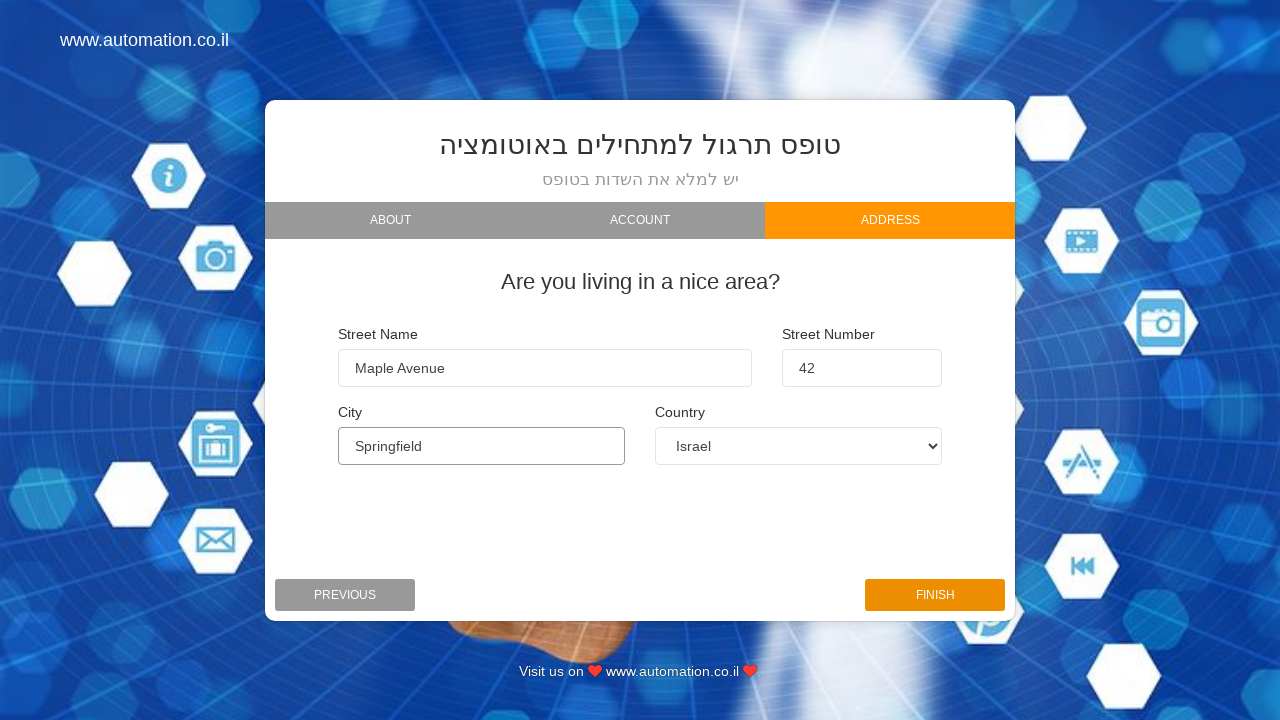

Clicked finish button to submit the form at (935, 595) on #finish
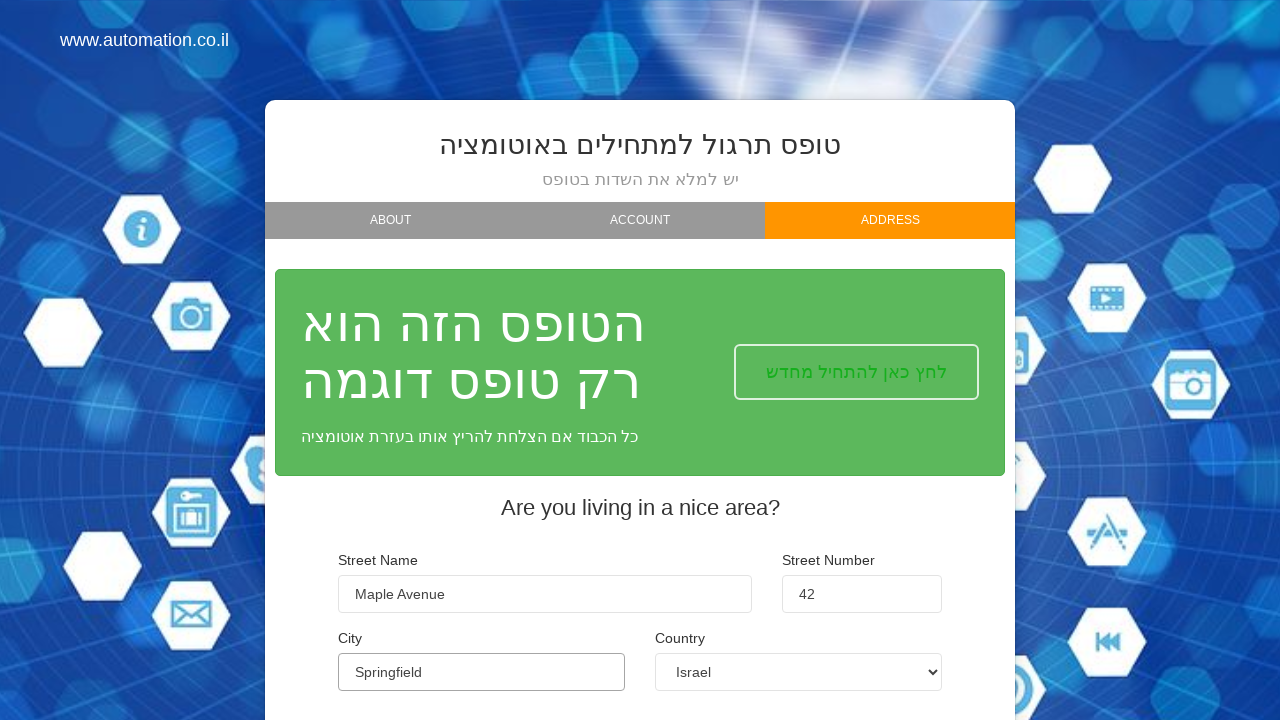

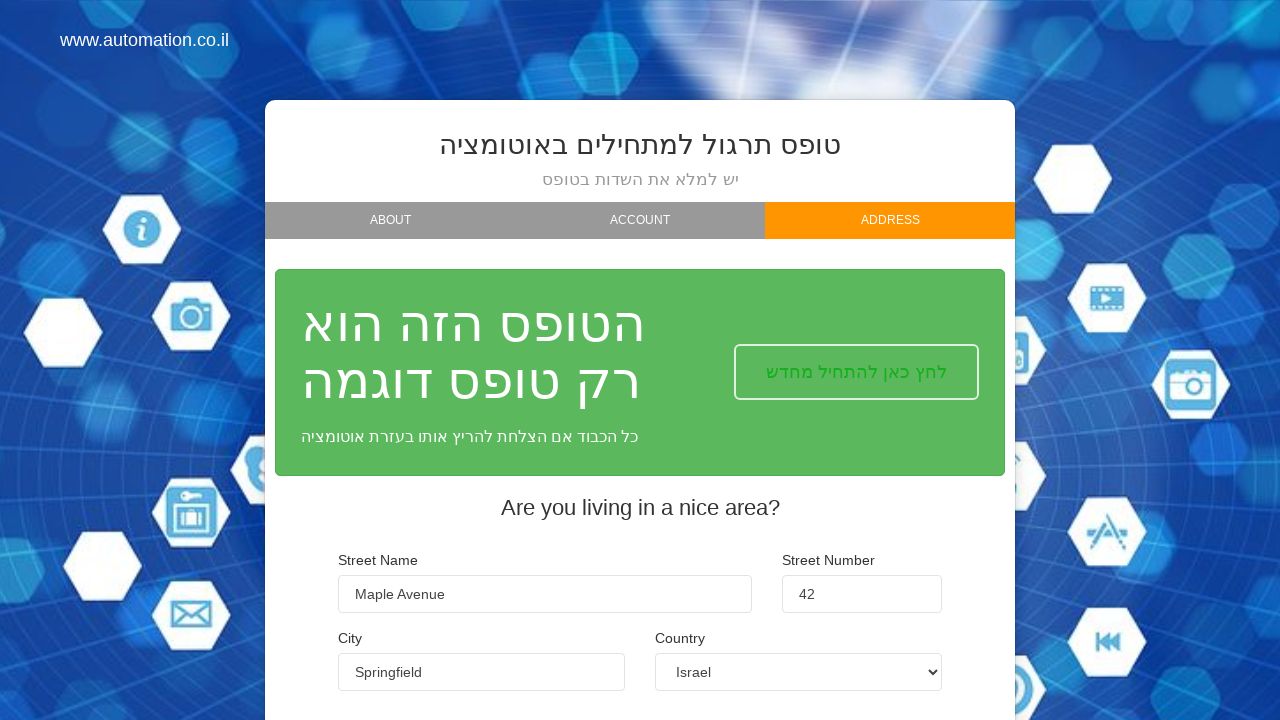